Fills out a student registration practice form with personal details (name, email, gender, phone, date of birth, subjects, hobbies, address, state/city) and submits it, then verifies the success message is displayed.

Starting URL: https://demoqa.com/automation-practice-form

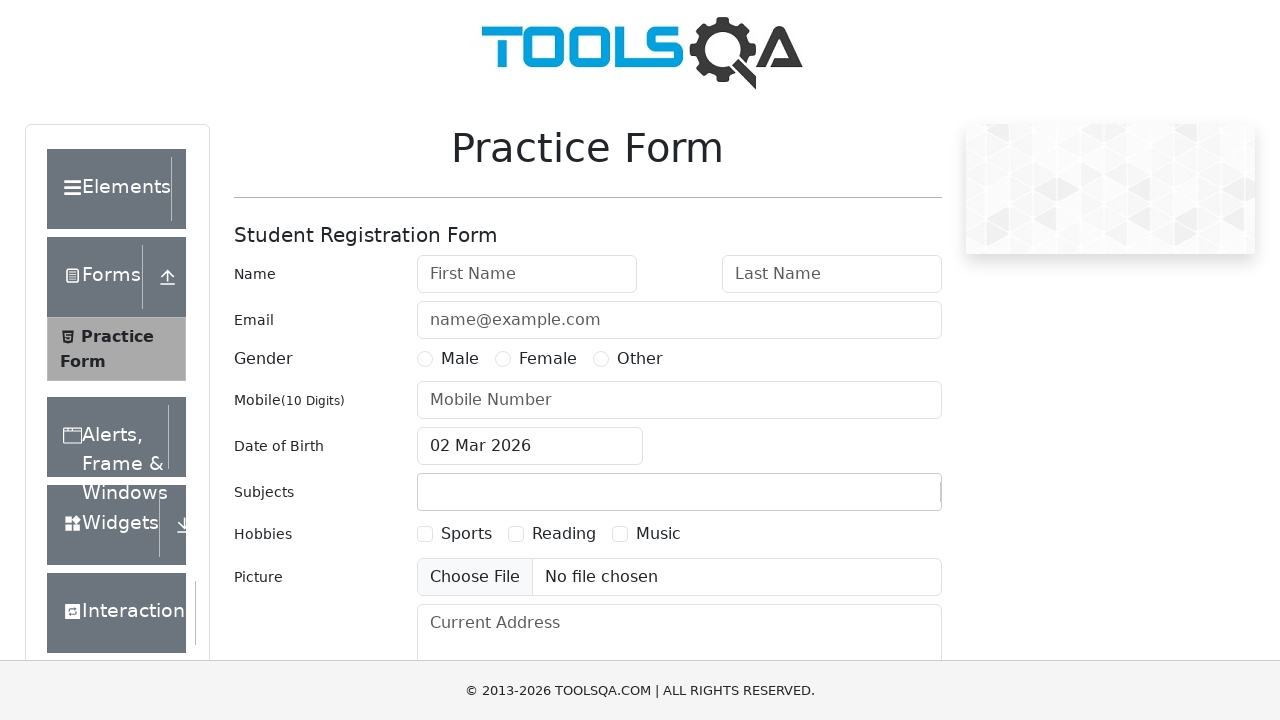

Cleared first name field on #firstName
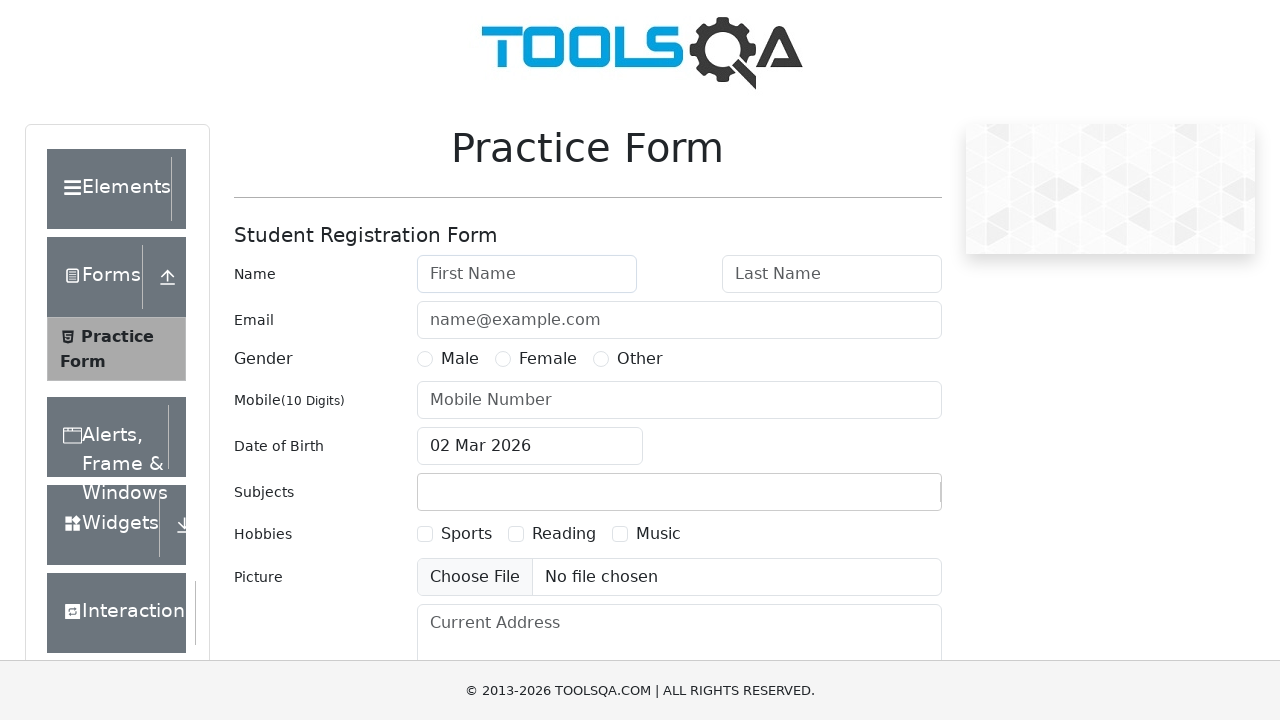

Filled first name field with 'John' on #firstName
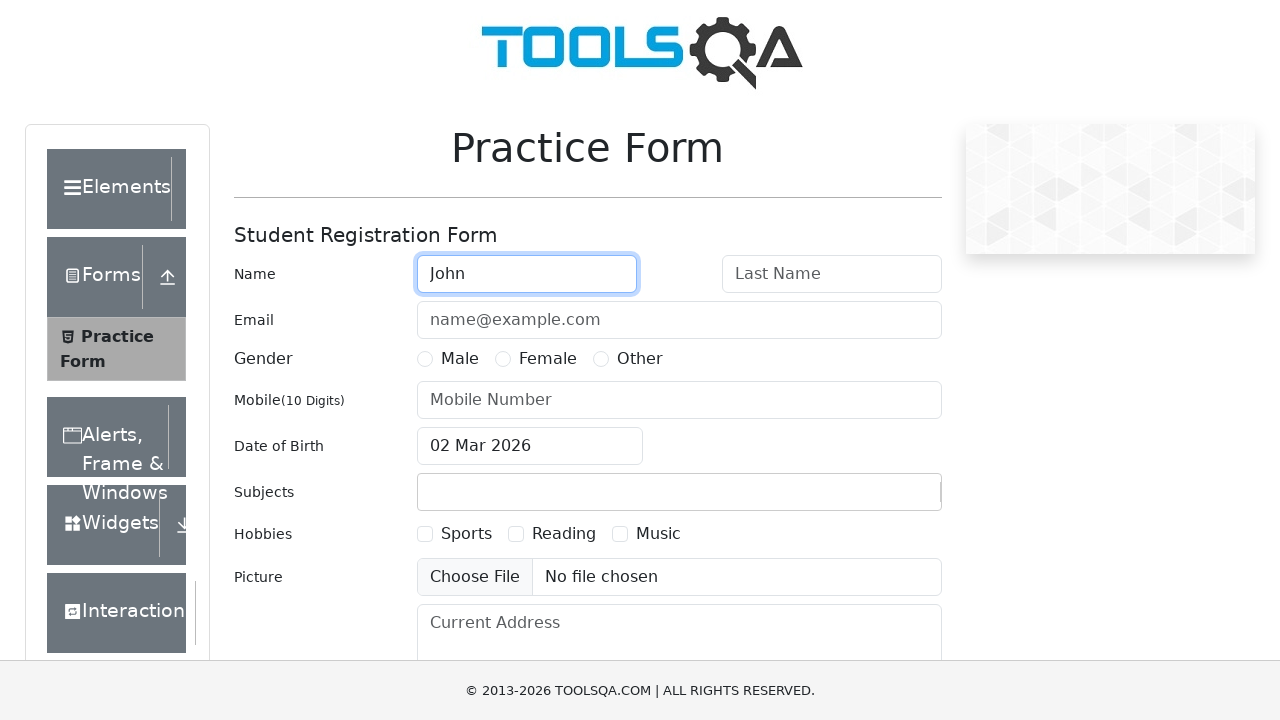

Cleared last name field on #lastName
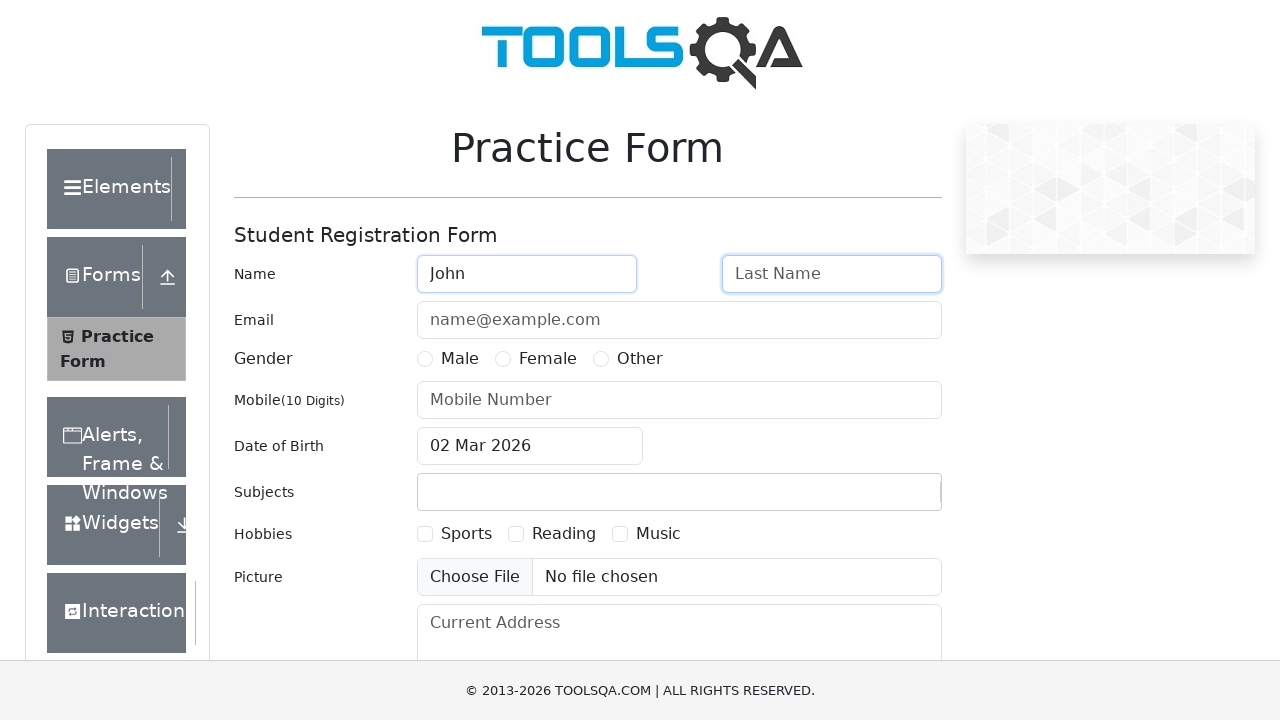

Filled last name field with 'Doe' on #lastName
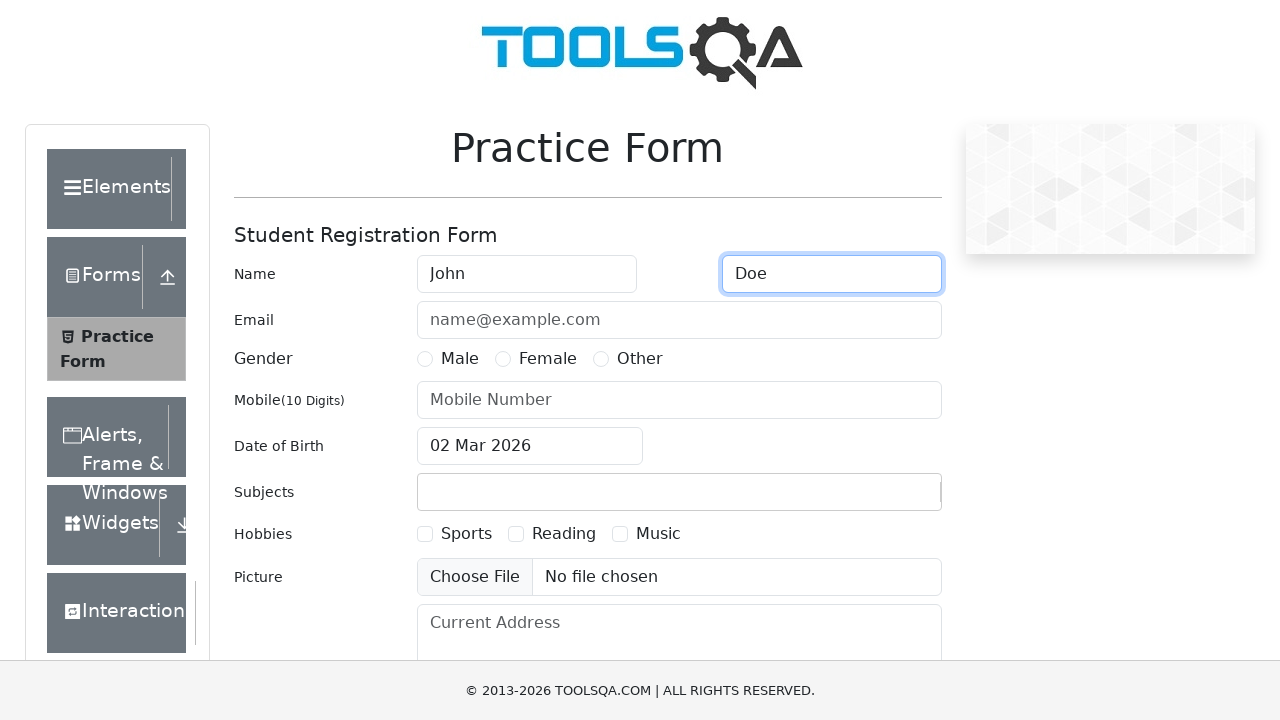

Cleared email field on #userEmail
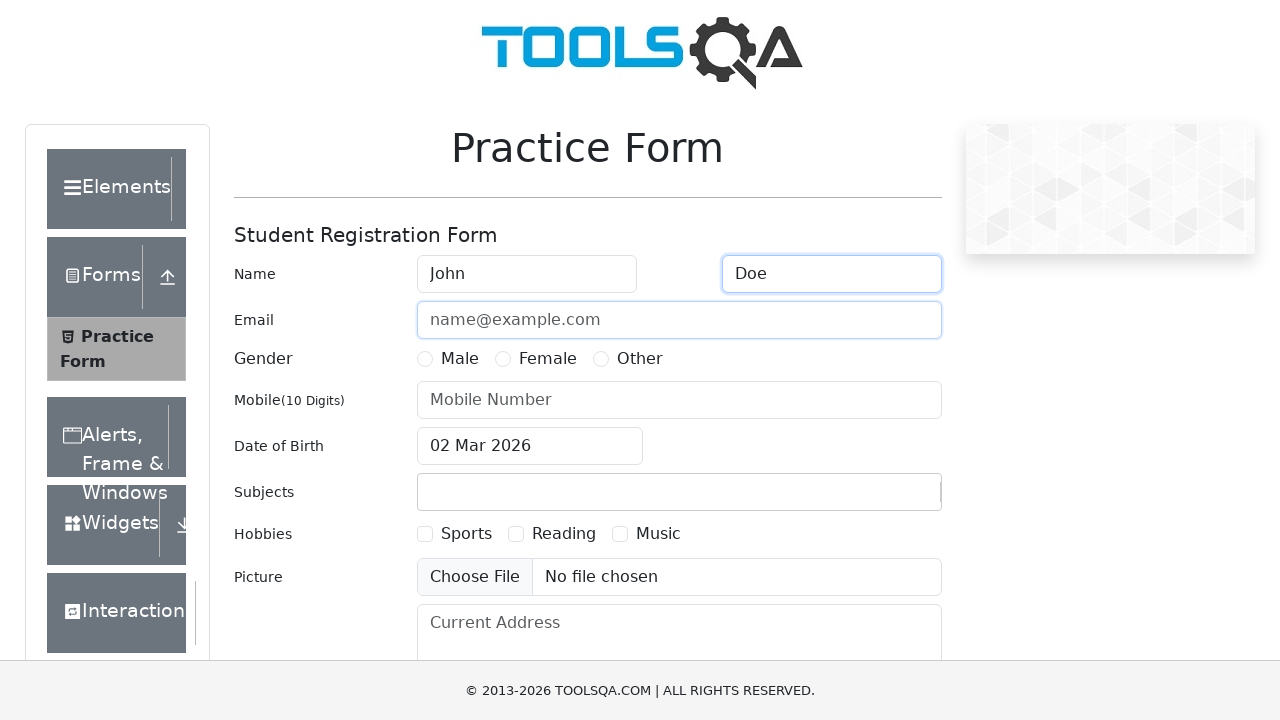

Filled email field with 'johndoe@example.com' on #userEmail
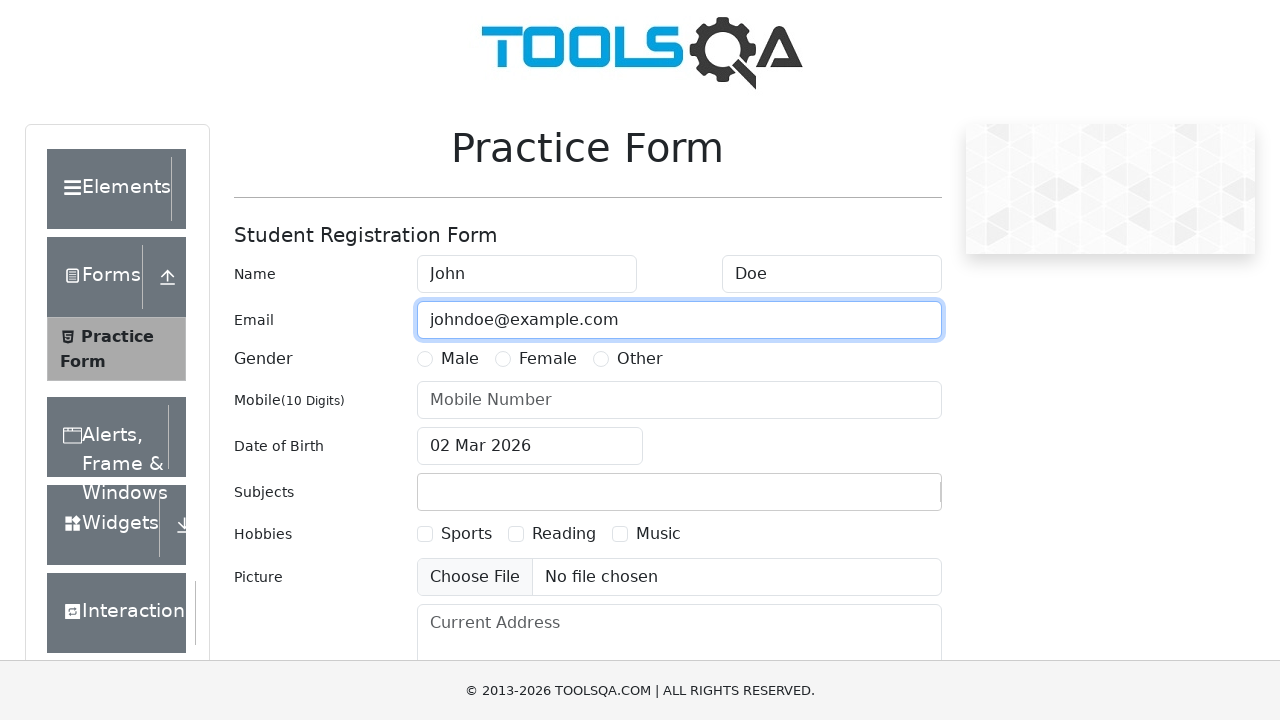

Selected gender 'Male' at (460, 359) on label[for='gender-radio-1']
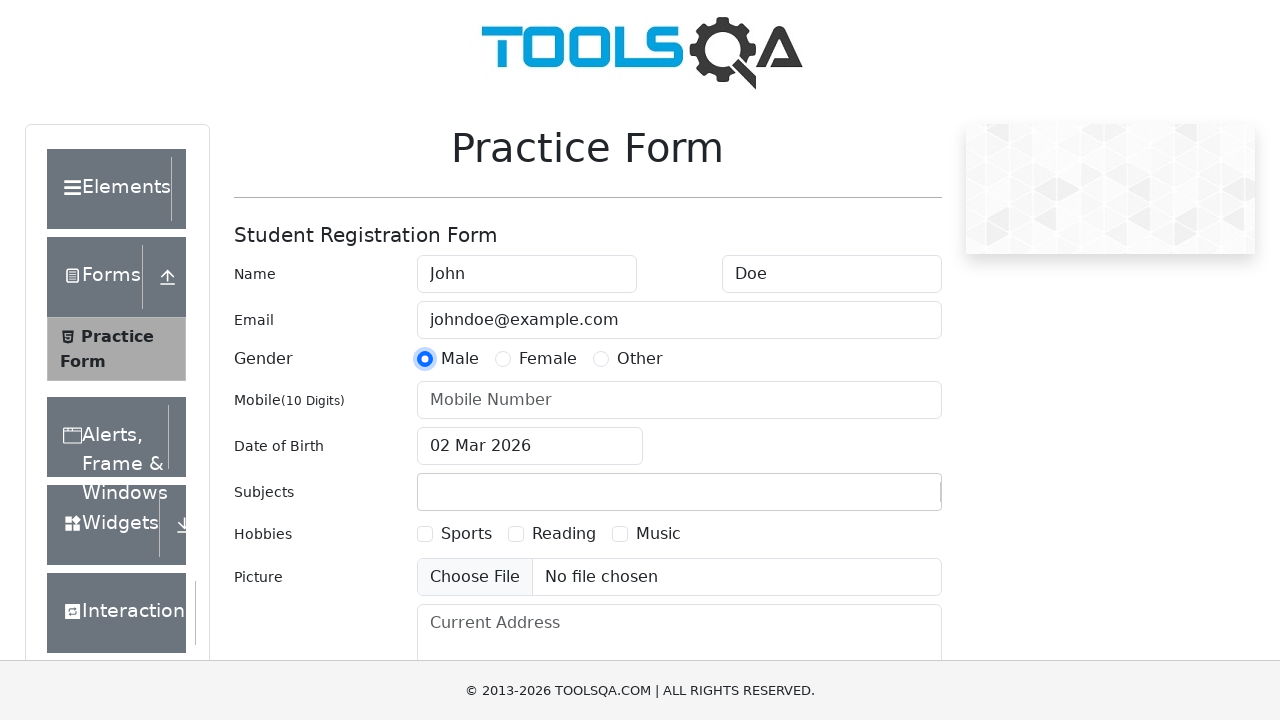

Cleared mobile number field on #userNumber
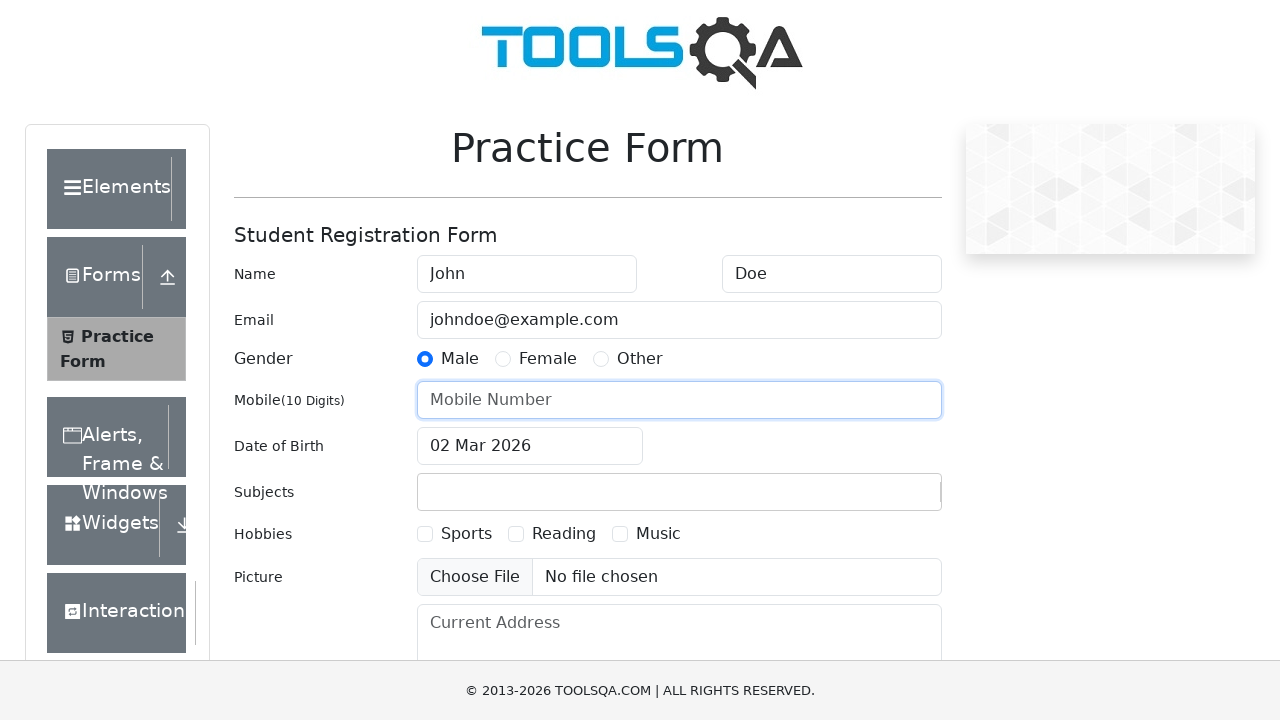

Filled mobile number field with '1234567890' on #userNumber
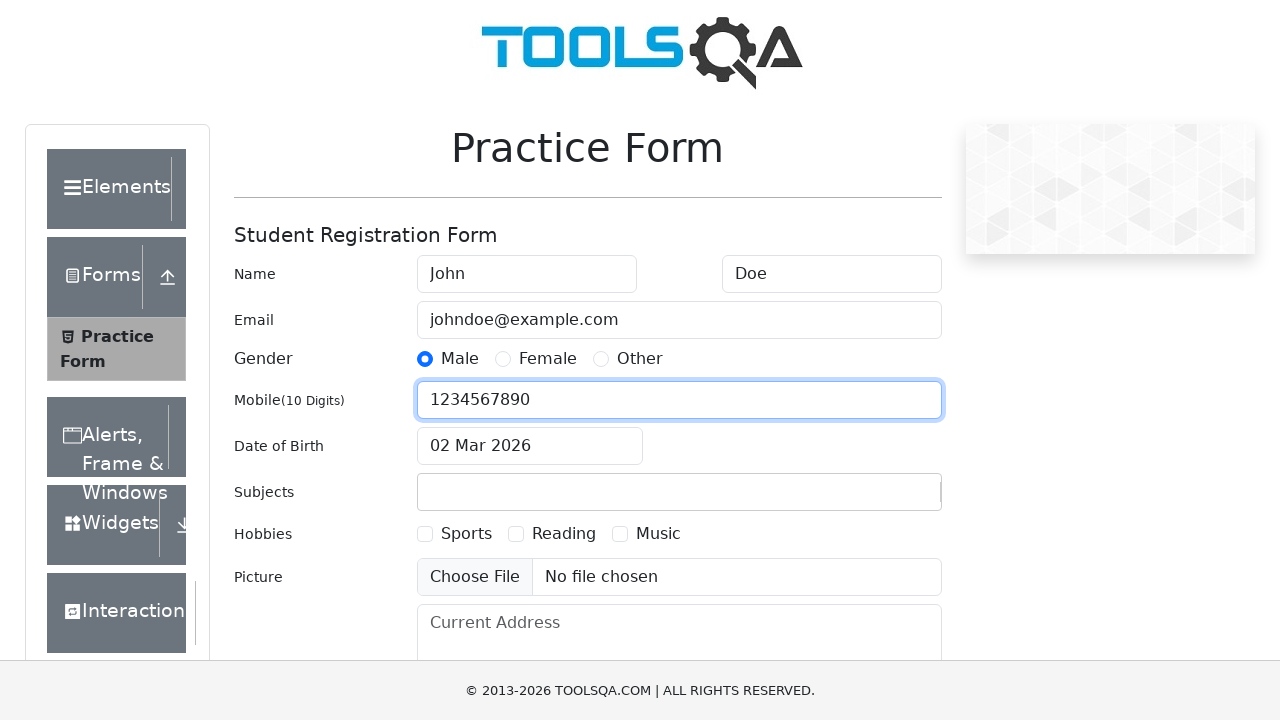

Clicked date of birth input field at (530, 446) on #dateOfBirthInput
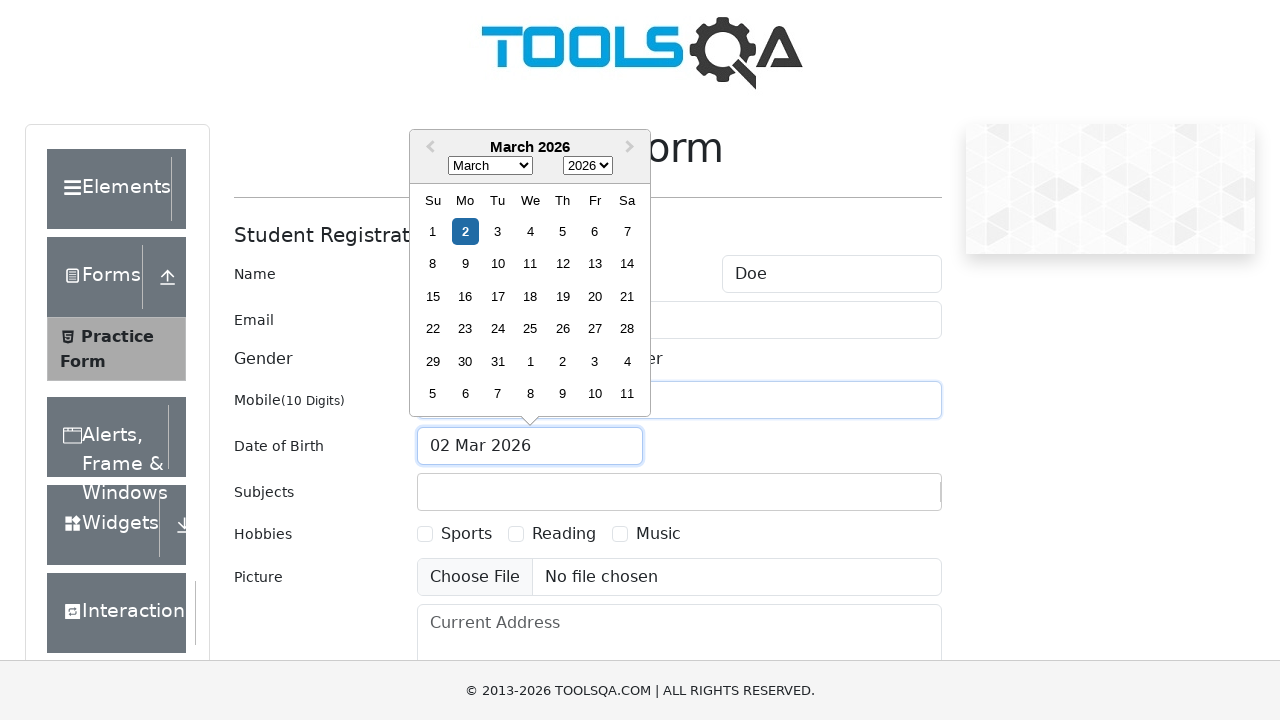

Selected month 'January' in date picker on .react-datepicker__month-select
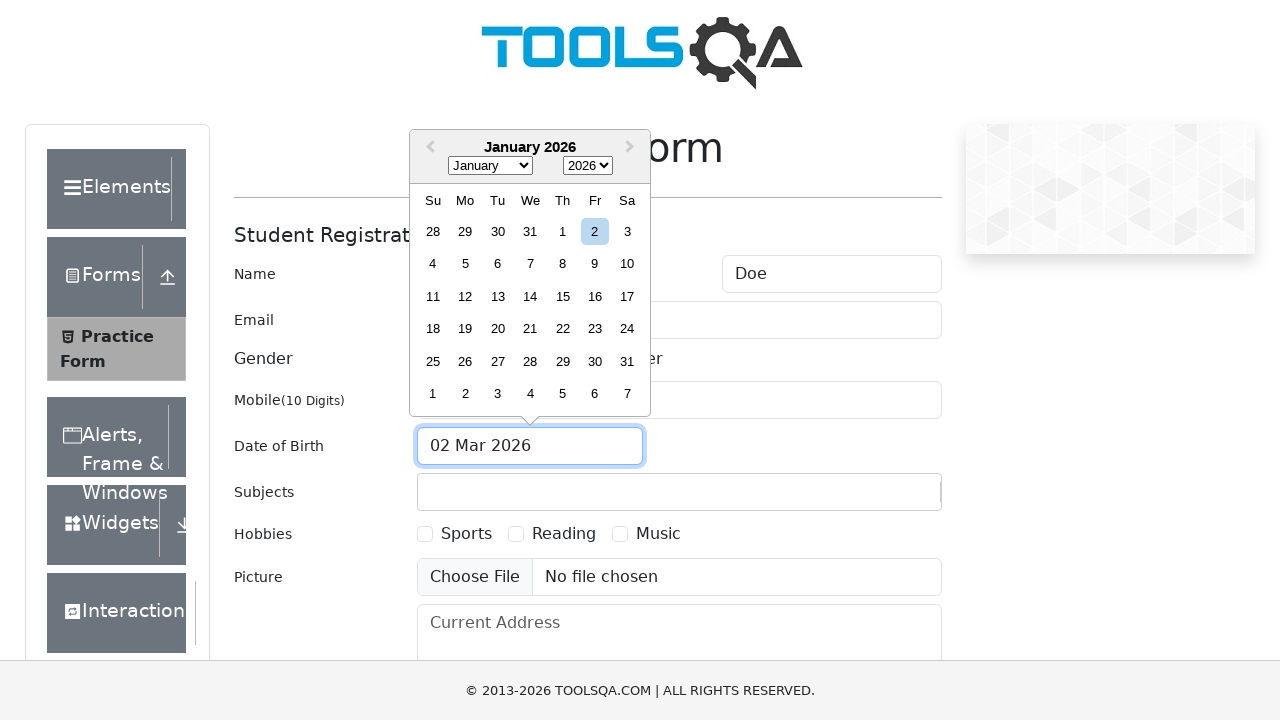

Selected year '2026' in date picker on .react-datepicker__year-select
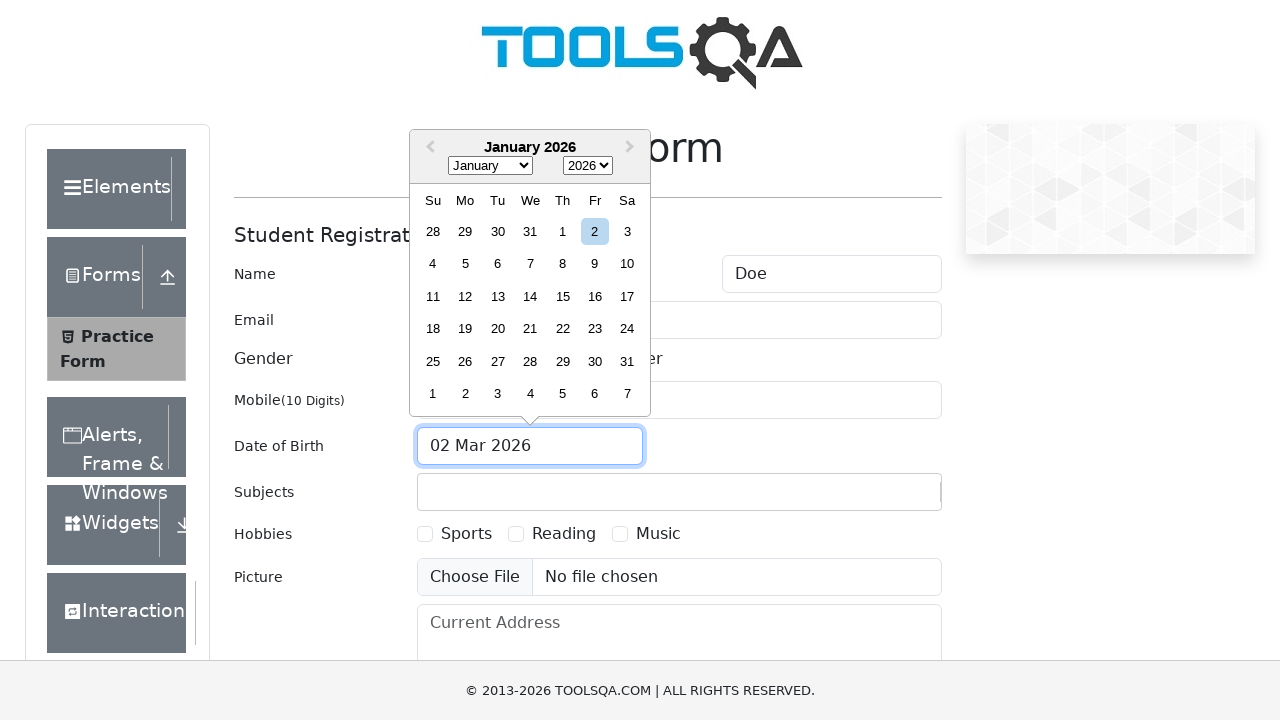

Selected day '31' in date picker at (530, 231) on .react-datepicker__day--031
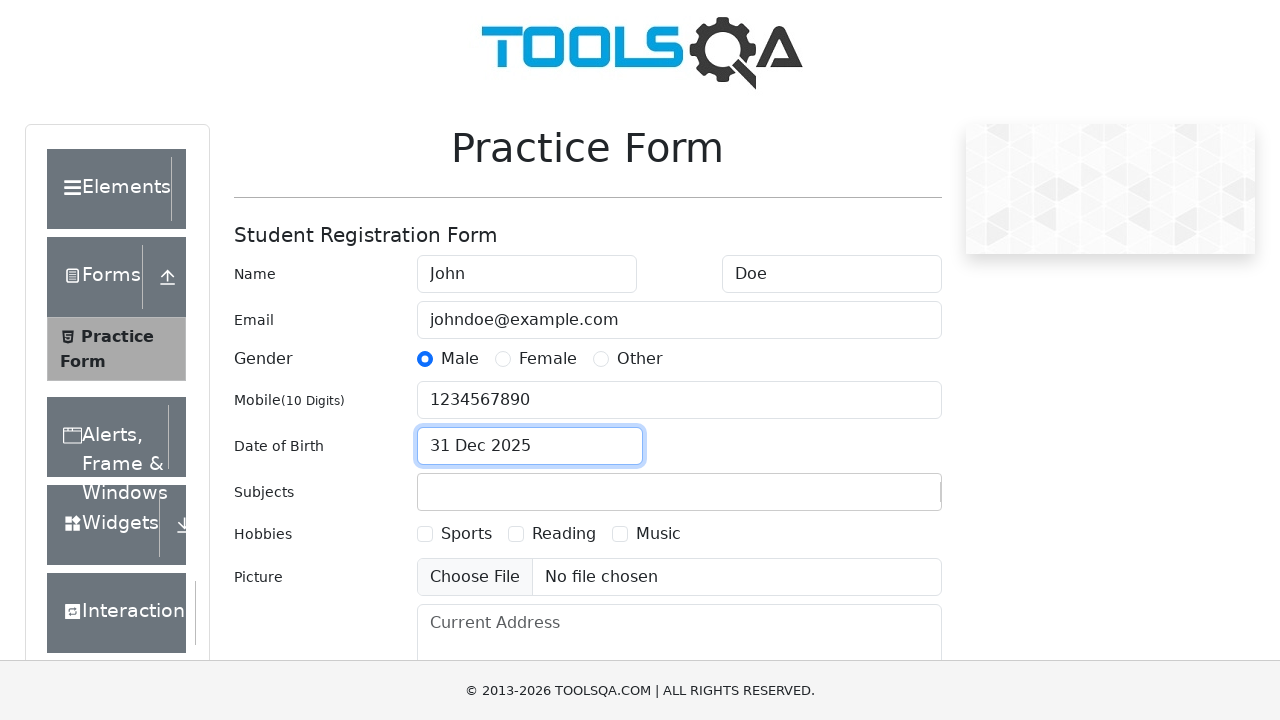

Filled subjects input with 'Maths' on #subjectsInput
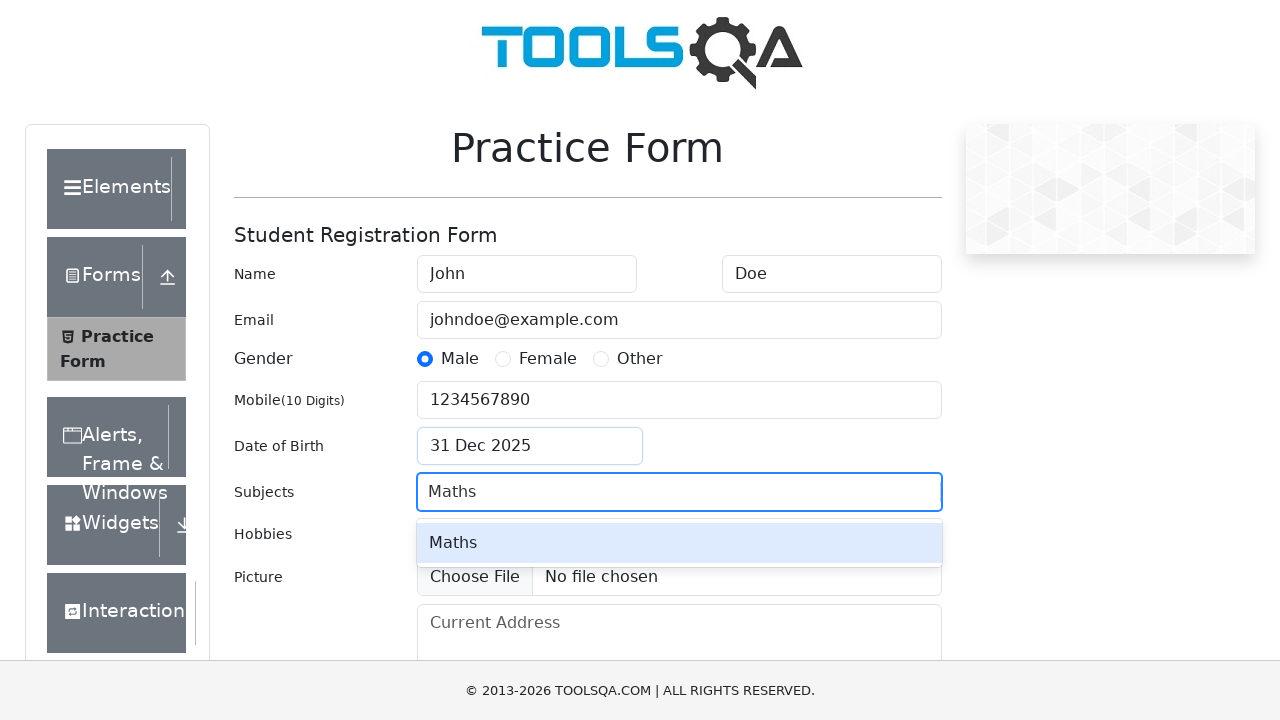

Pressed Enter to confirm subject 'Maths' on #subjectsInput
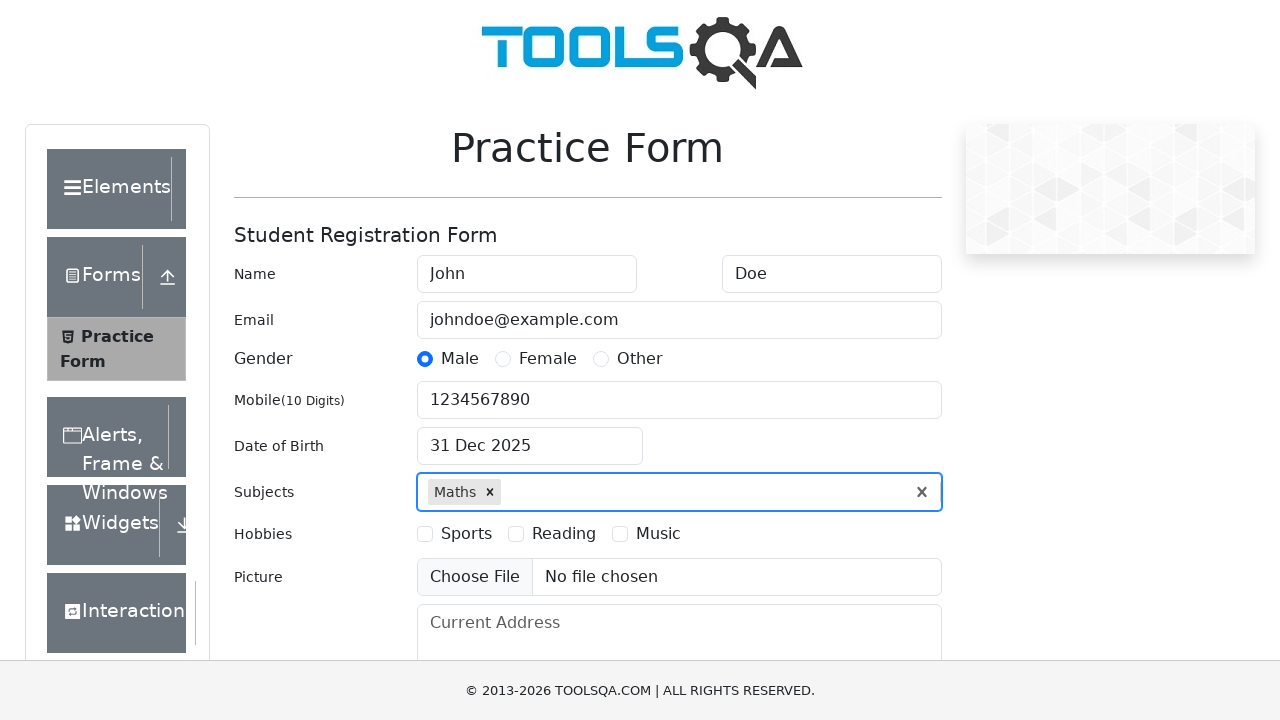

Selected hobby 'Sports' at (466, 534) on label[for='hobbies-checkbox-1']
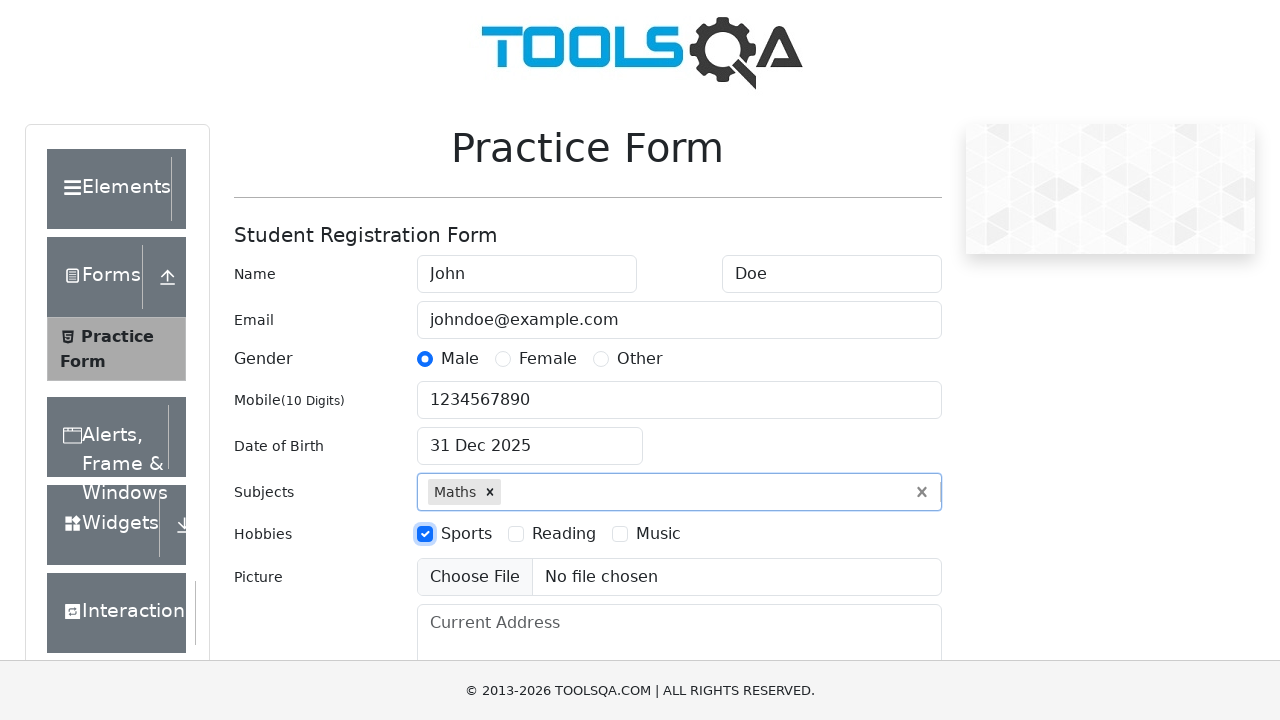

Filled address field with '123 Main Street, City, Country' on #currentAddress
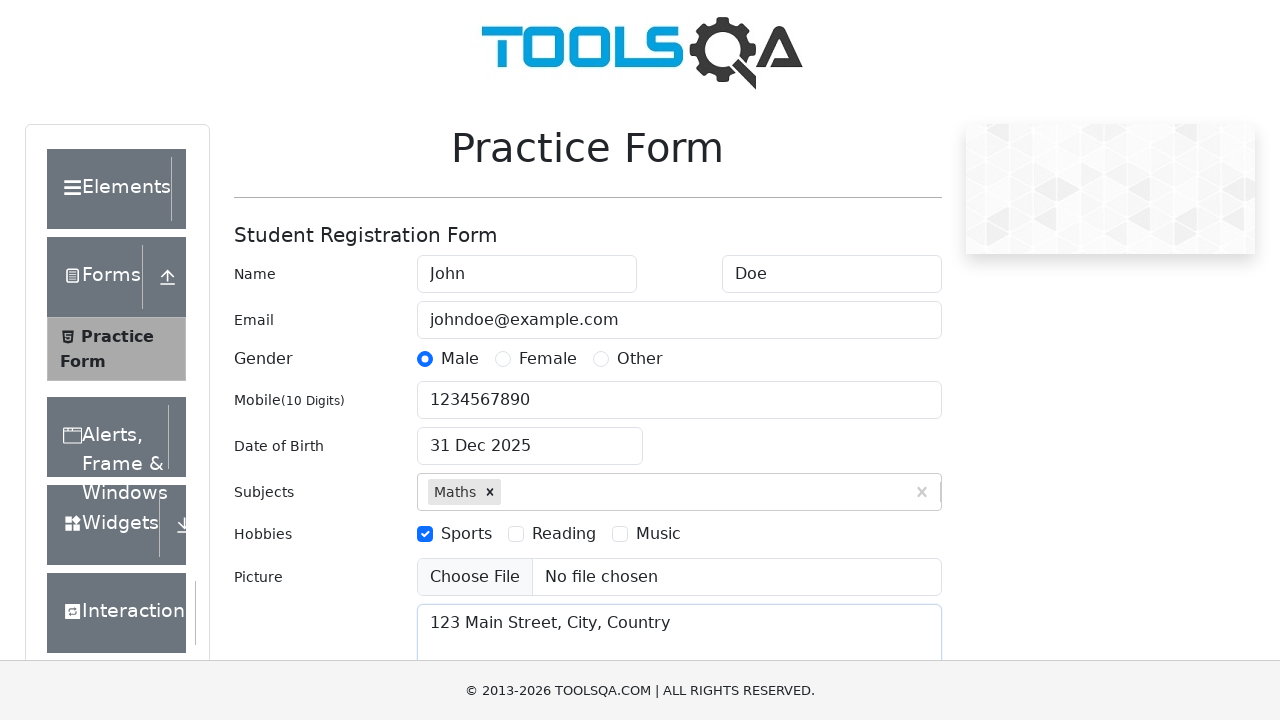

Scrolled down the page by 1000 pixels
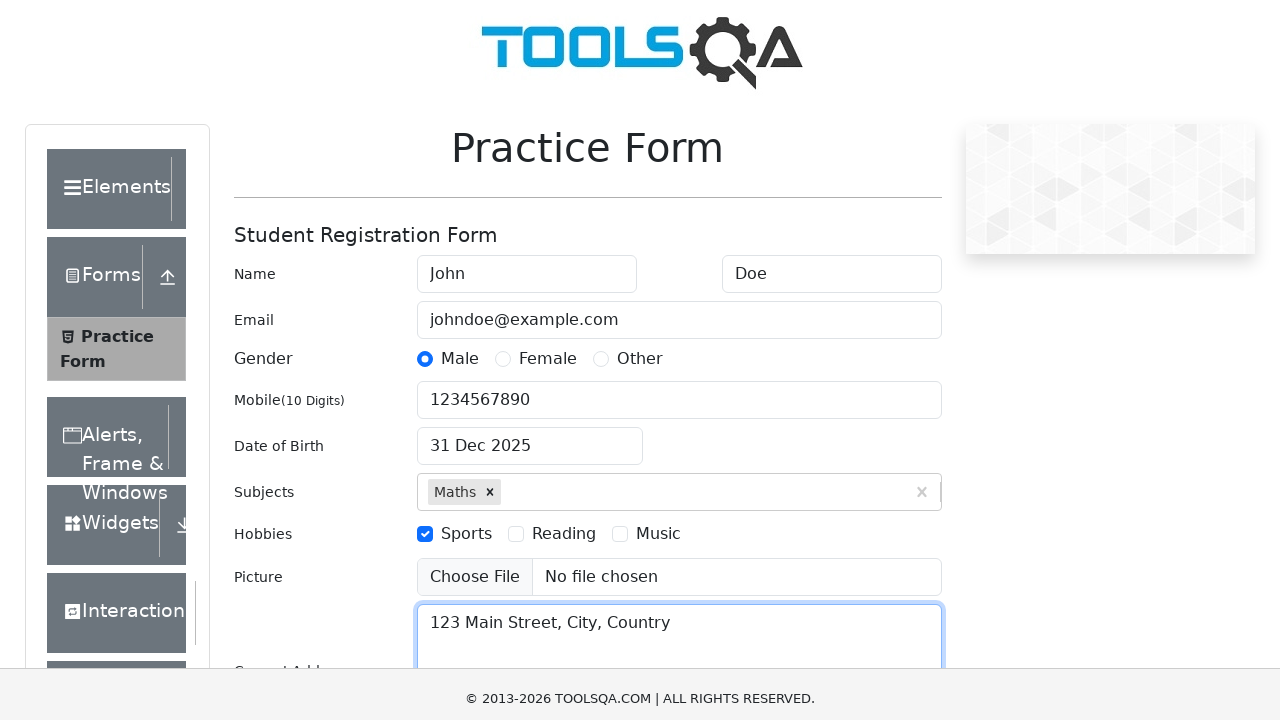

Clicked state selector dropdown at (527, 437) on #state
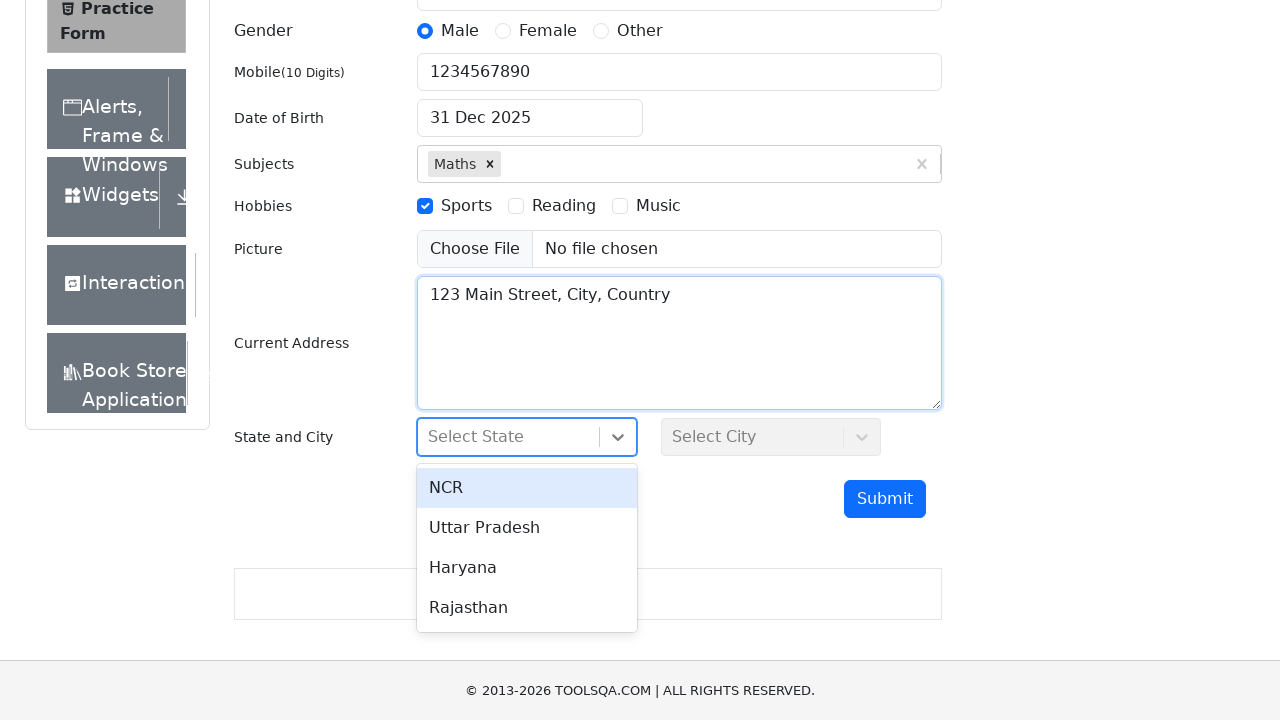

Selected first option in state dropdown at (527, 488) on #react-select-3-option-0
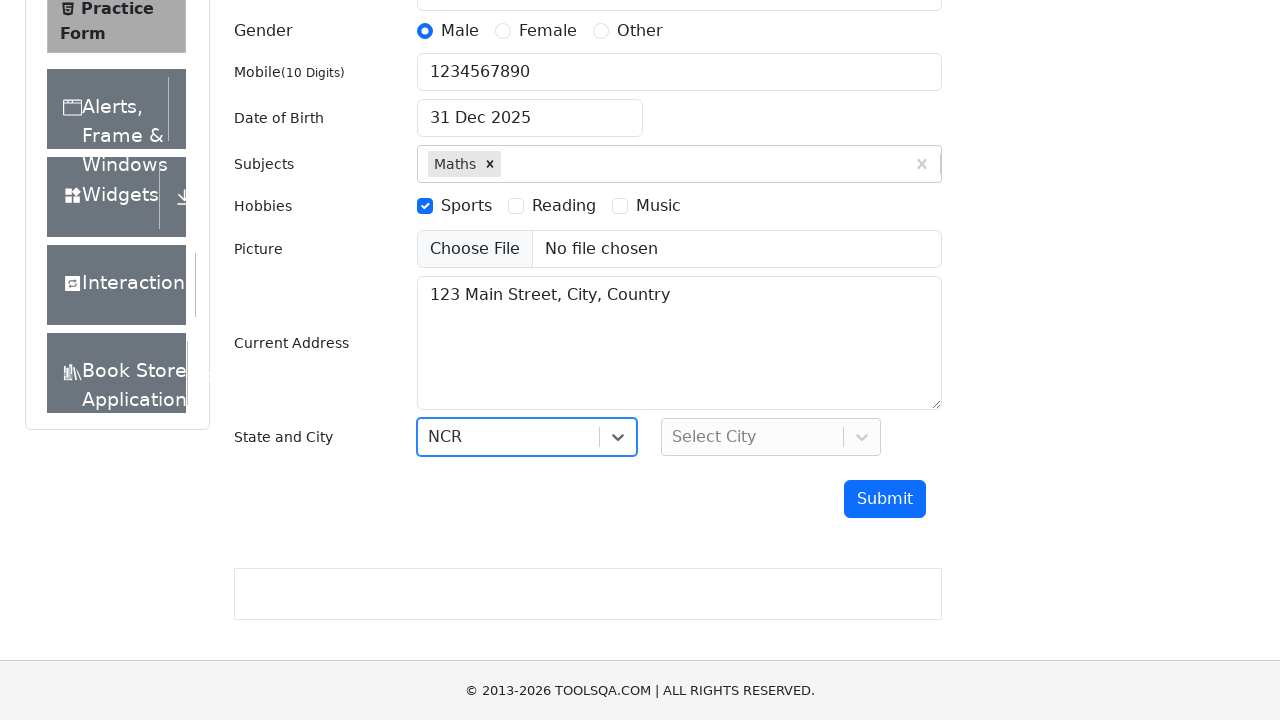

Clicked city selector dropdown at (771, 437) on #city
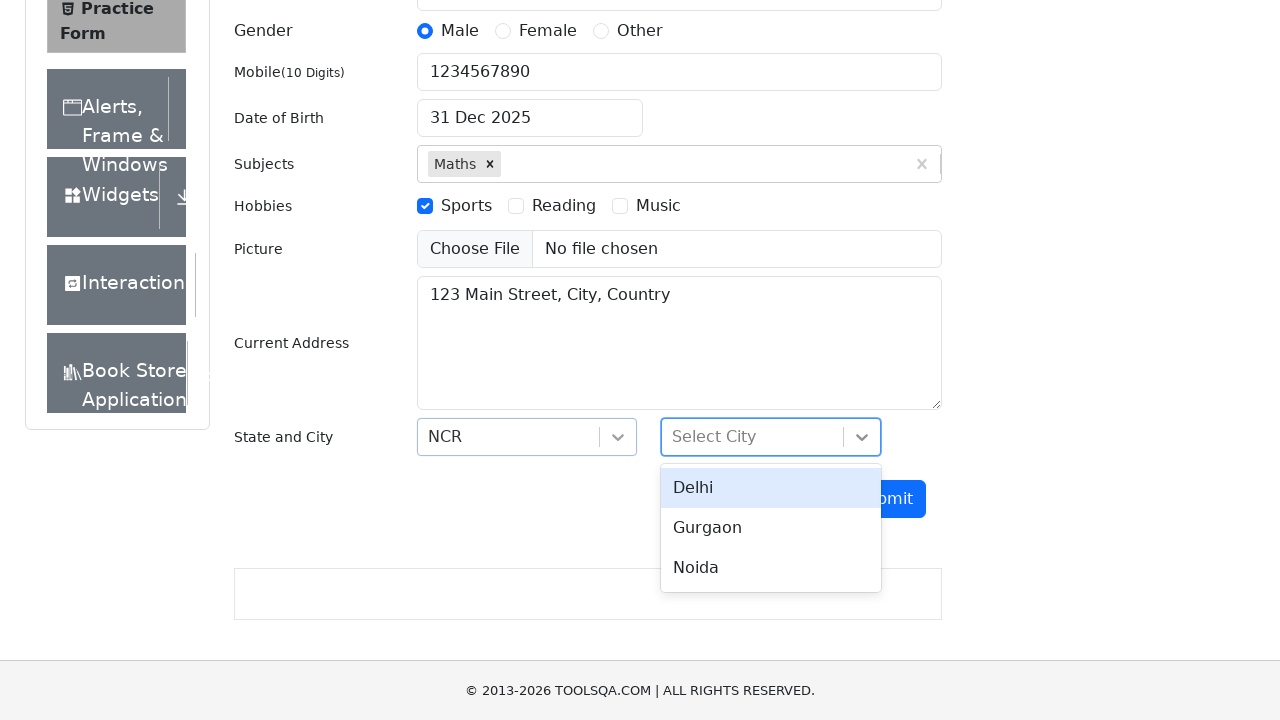

Selected first option in city dropdown at (771, 488) on #react-select-4-option-0
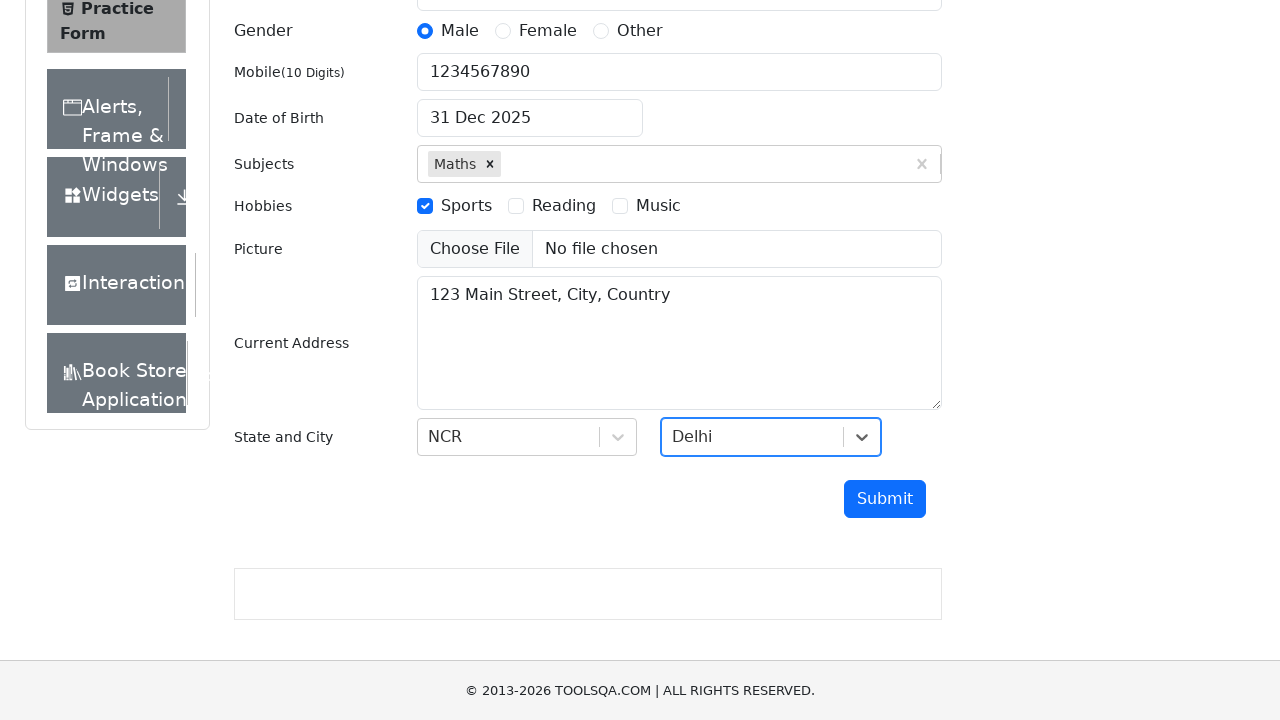

Clicked submit button to submit the form at (885, 499) on #submit
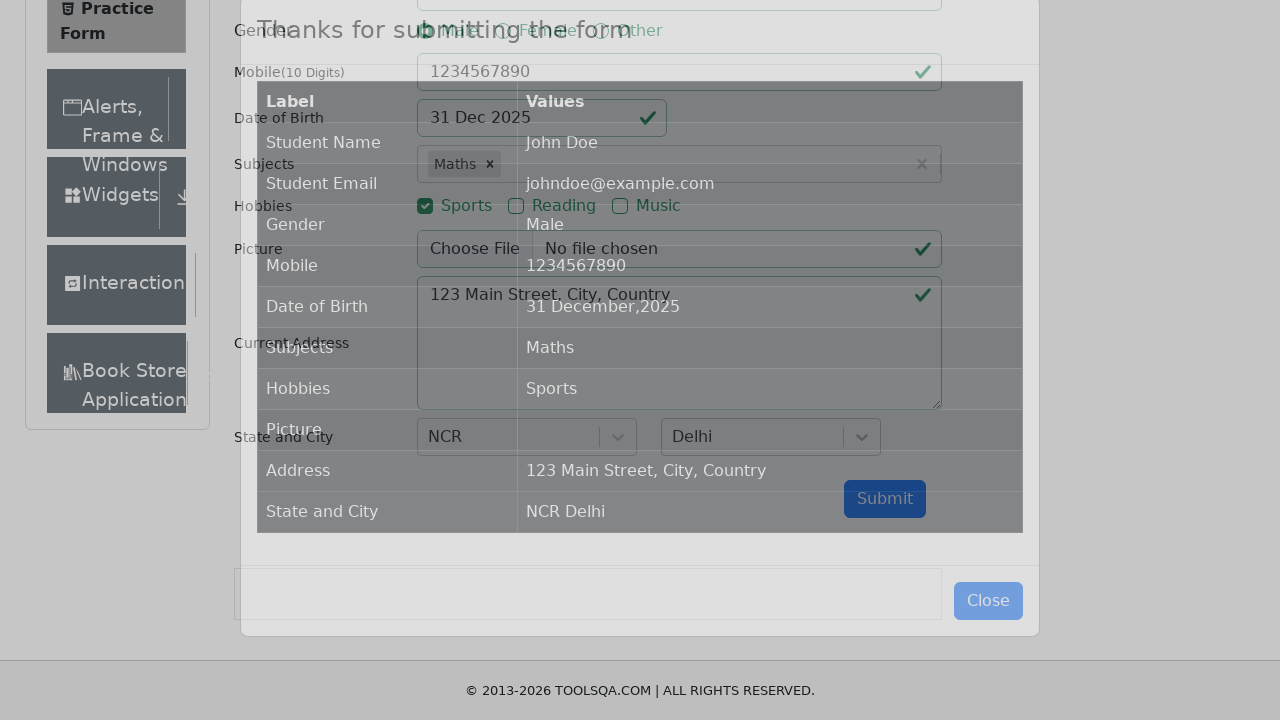

Success modal loaded
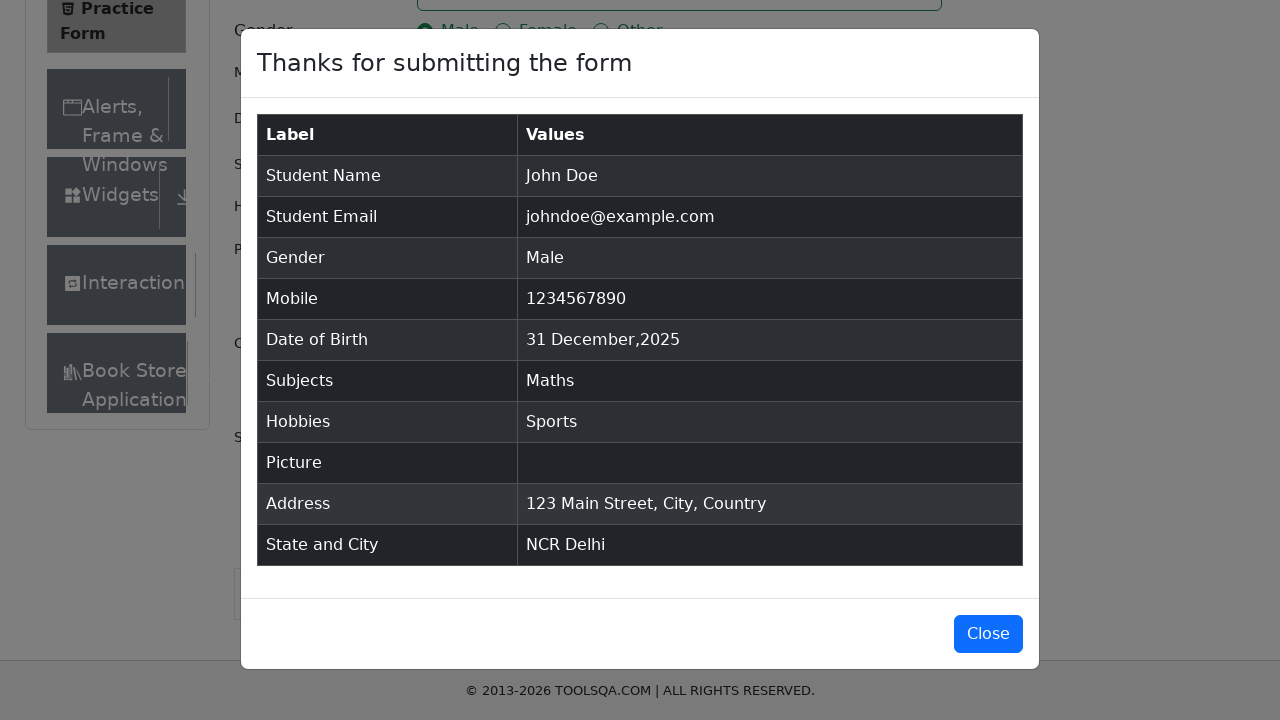

Retrieved success message: 'Thanks for submitting the form'
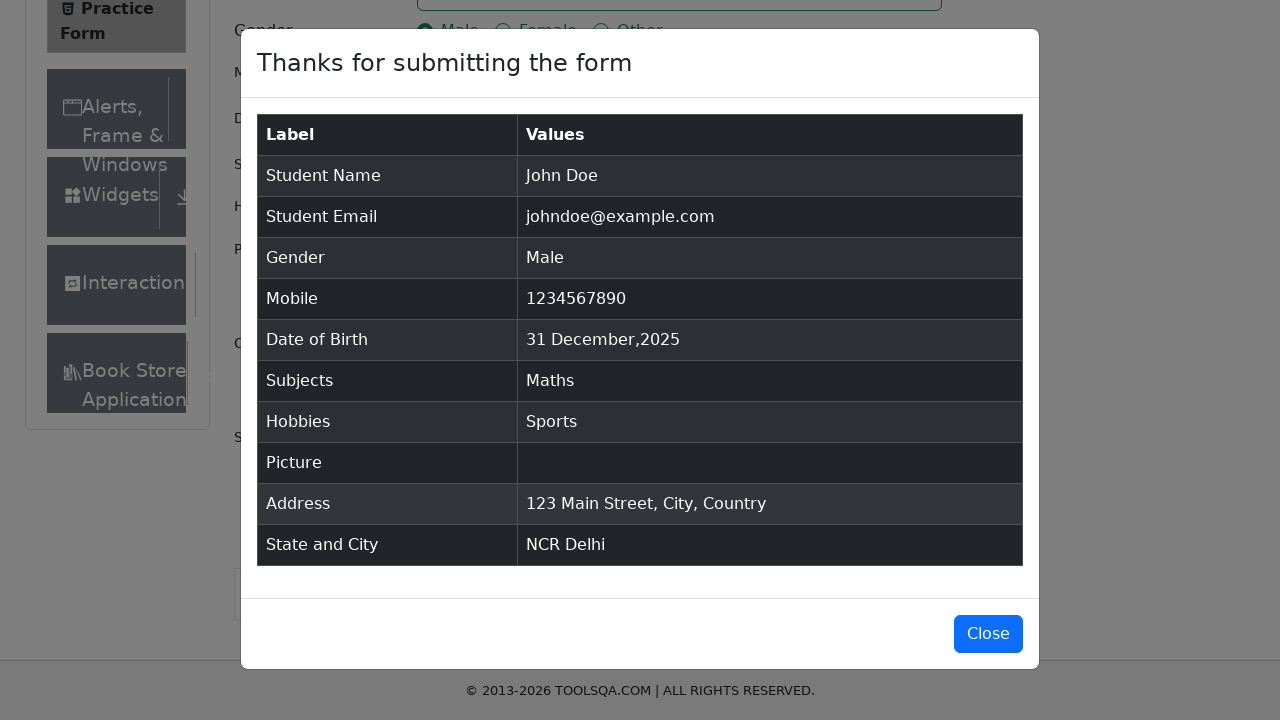

Verified success message 'Thanks for submitting the form'
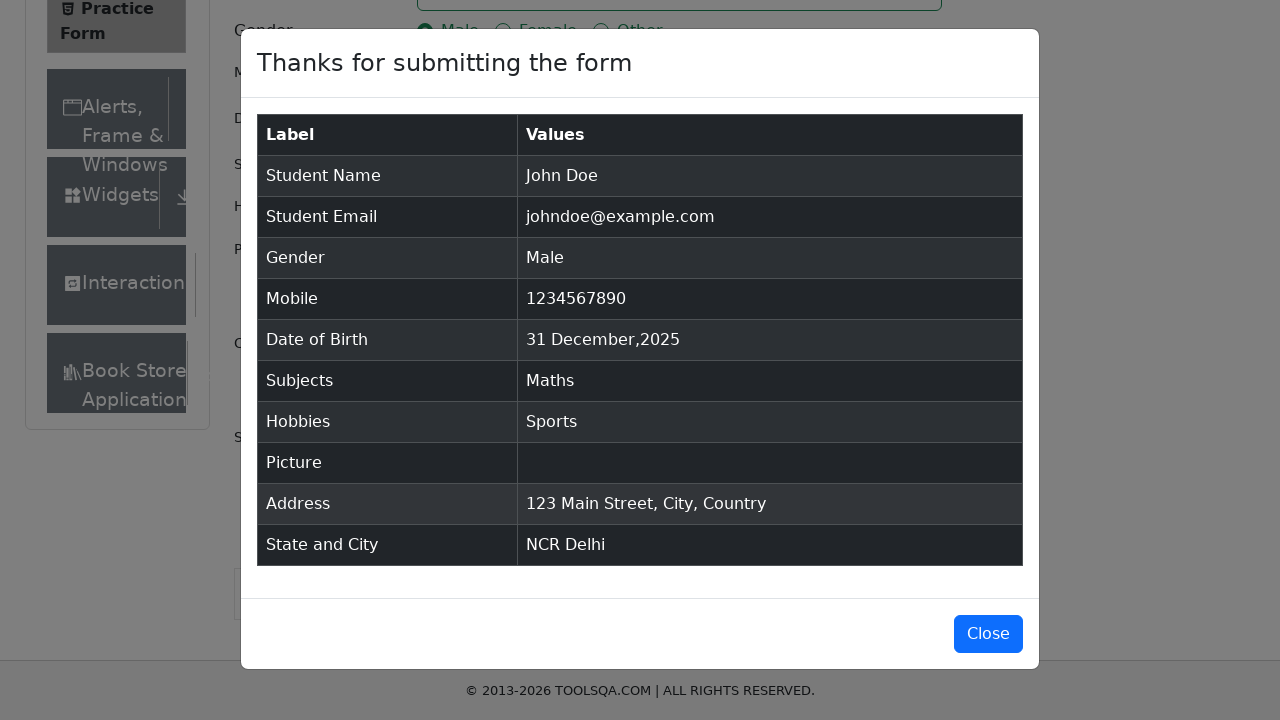

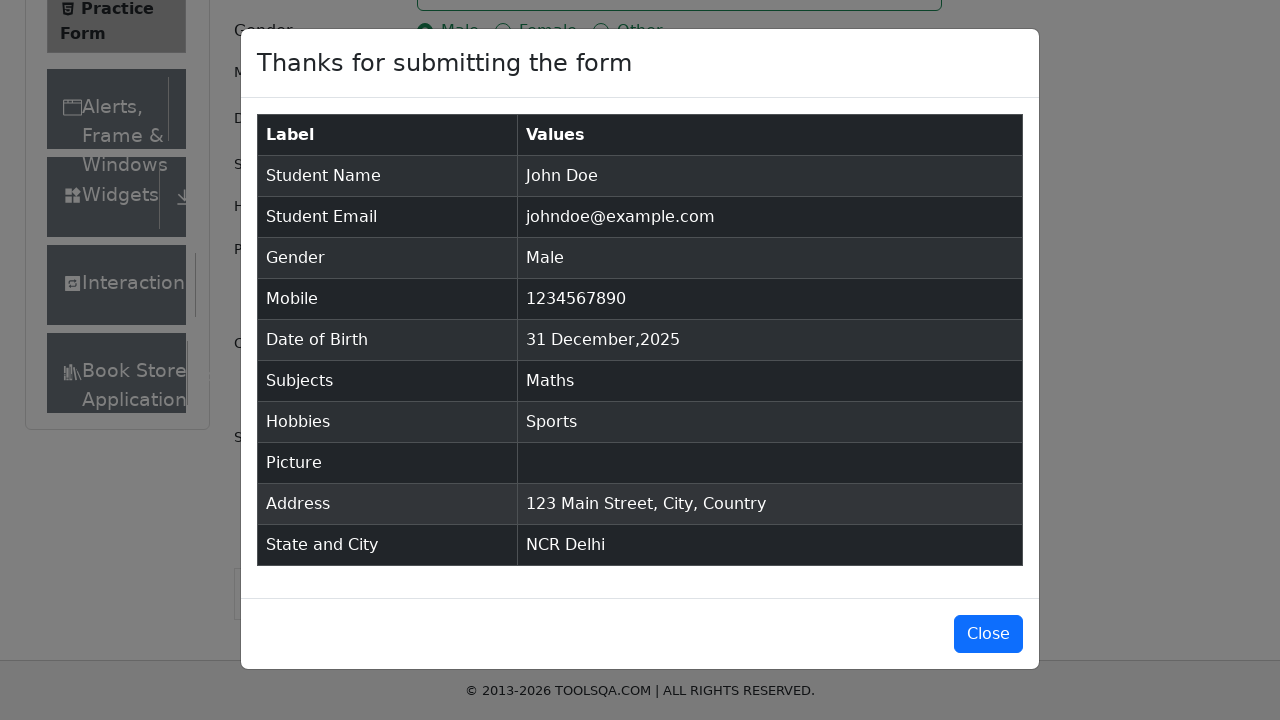